Navigates to sdet.live website and verifies the page loads by checking the title

Starting URL: https://sdet.live

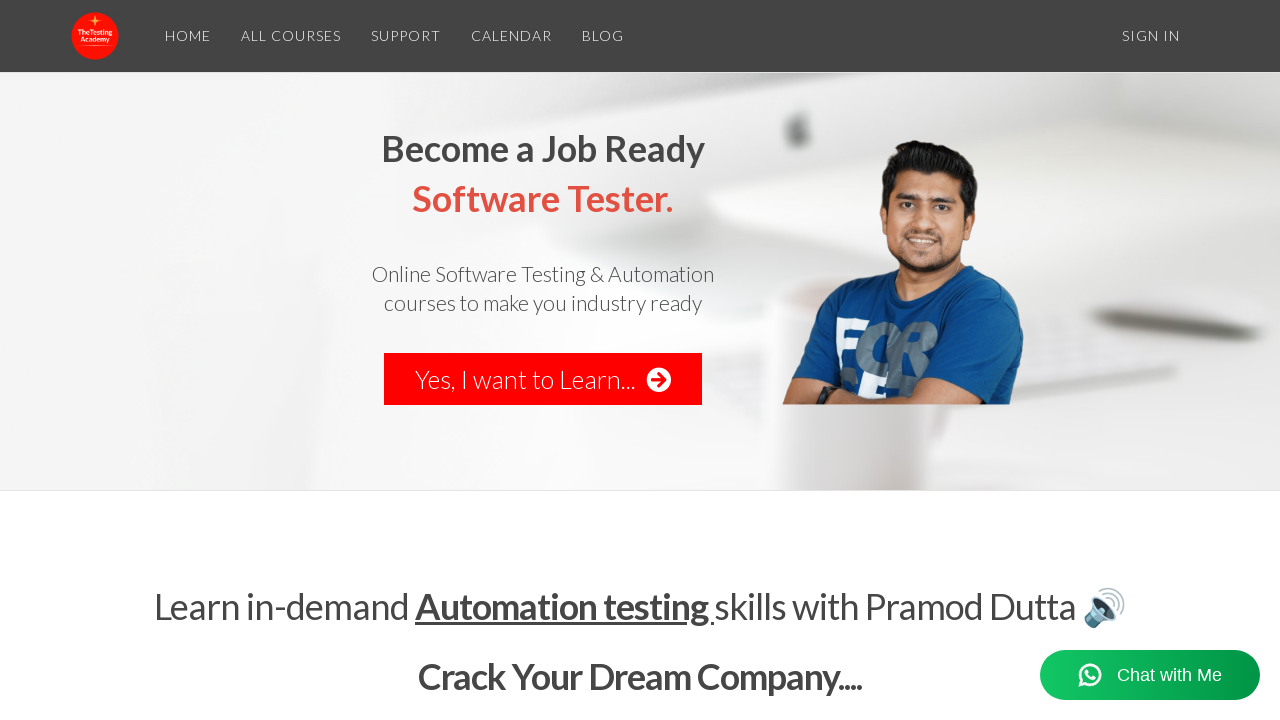

Navigated to https://sdet.live
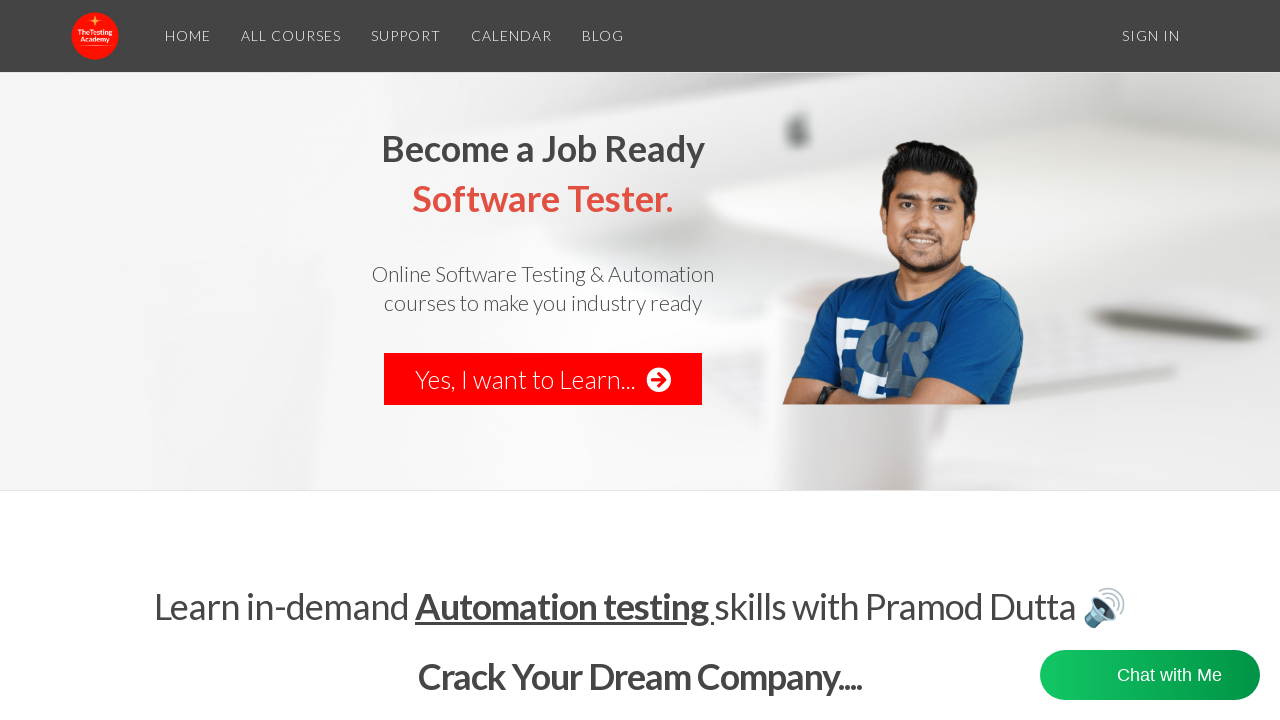

Waited for page to reach domcontentloaded state
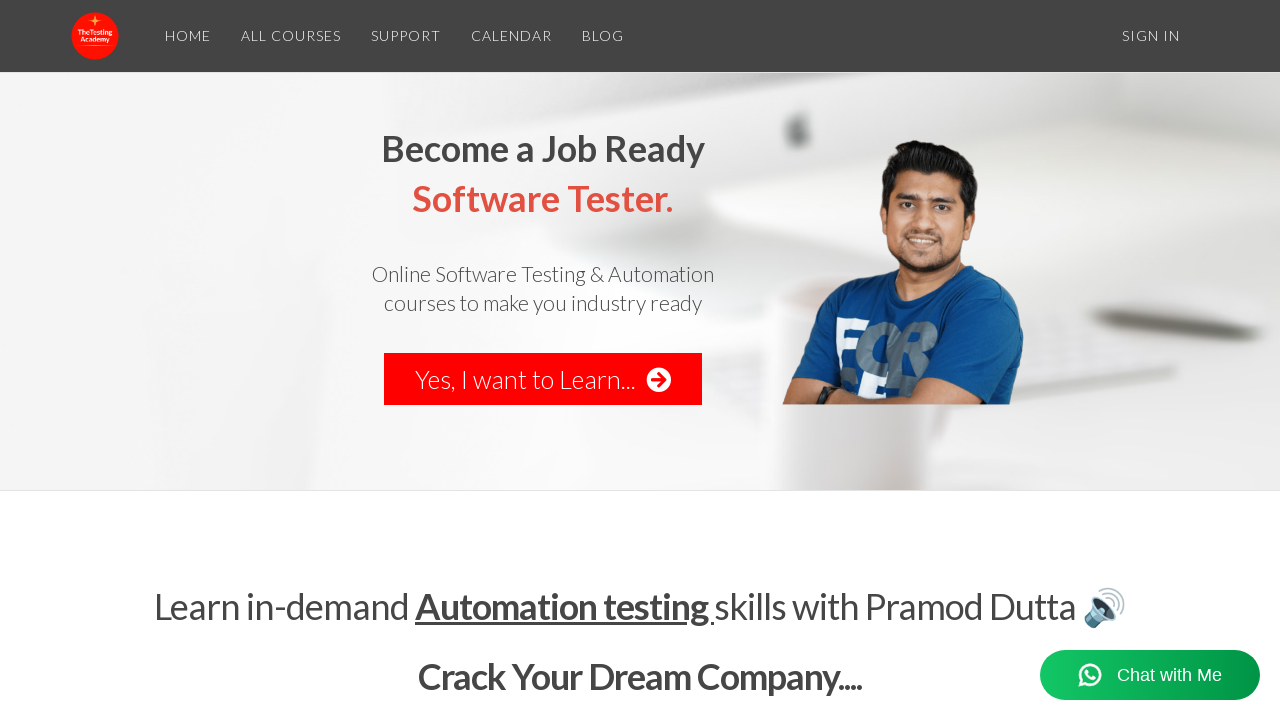

Retrieved page title: Learn Software Testing &amp; Test Automation
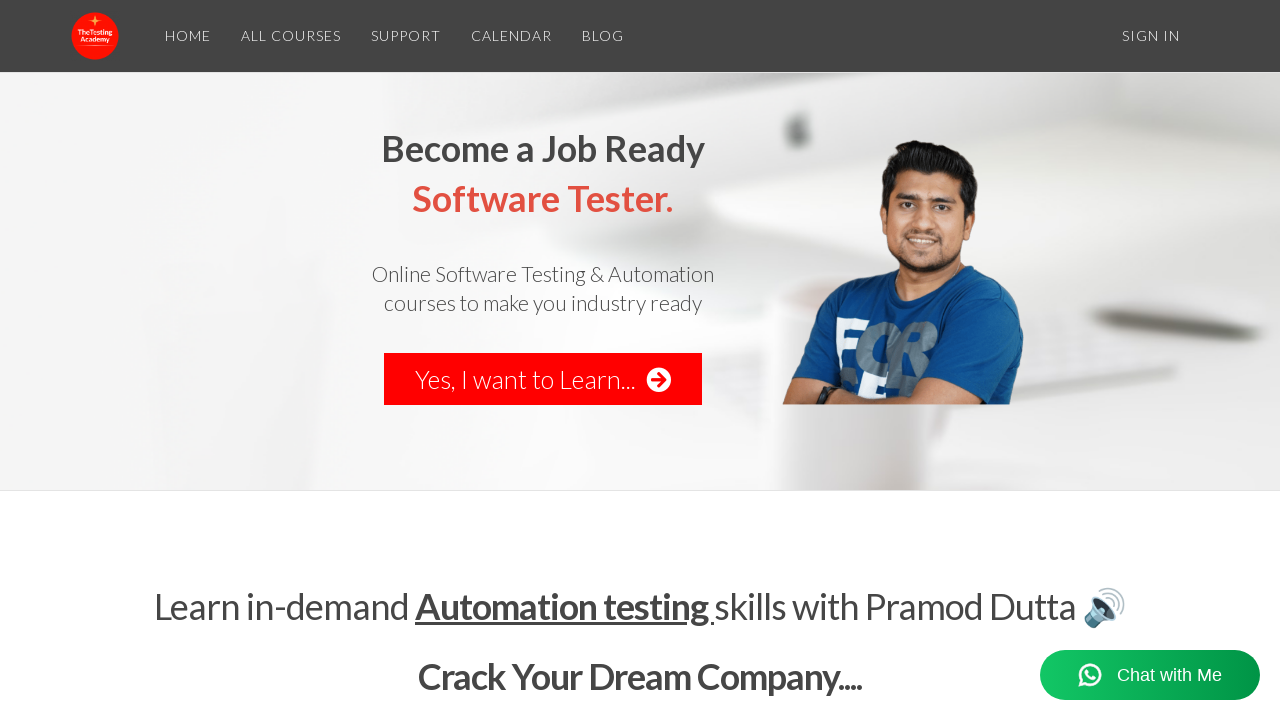

Printed page title to console
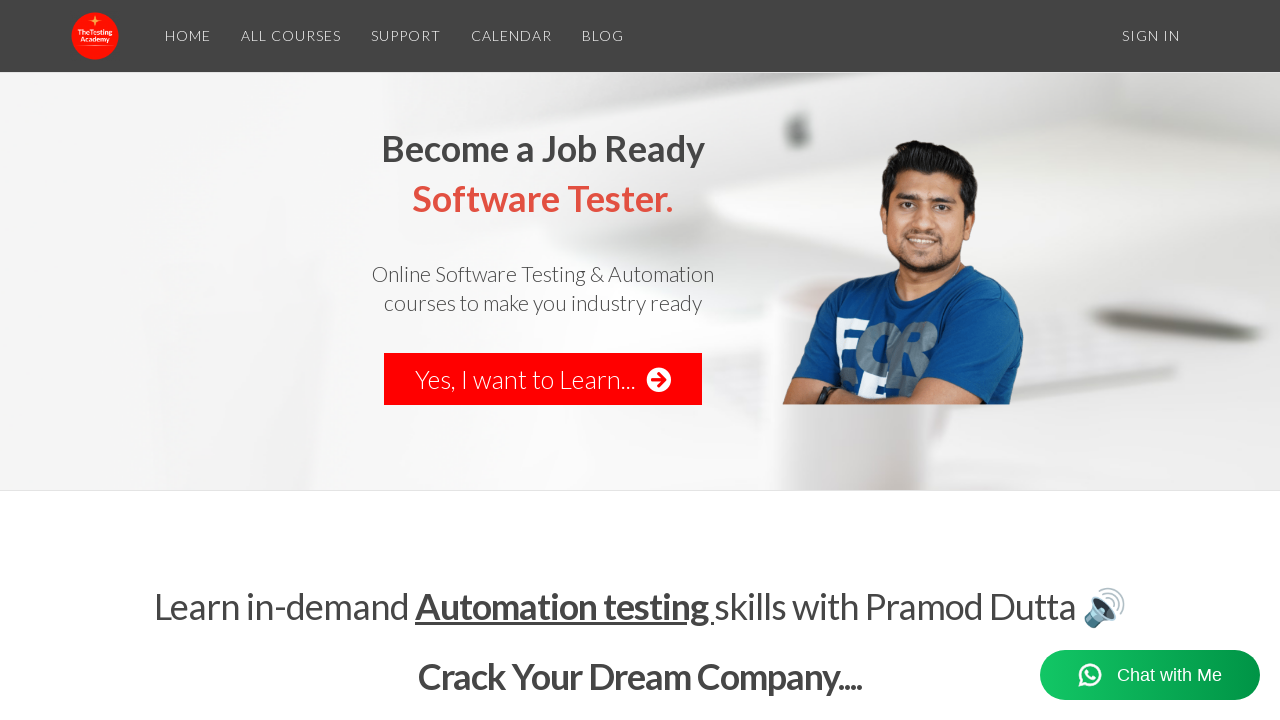

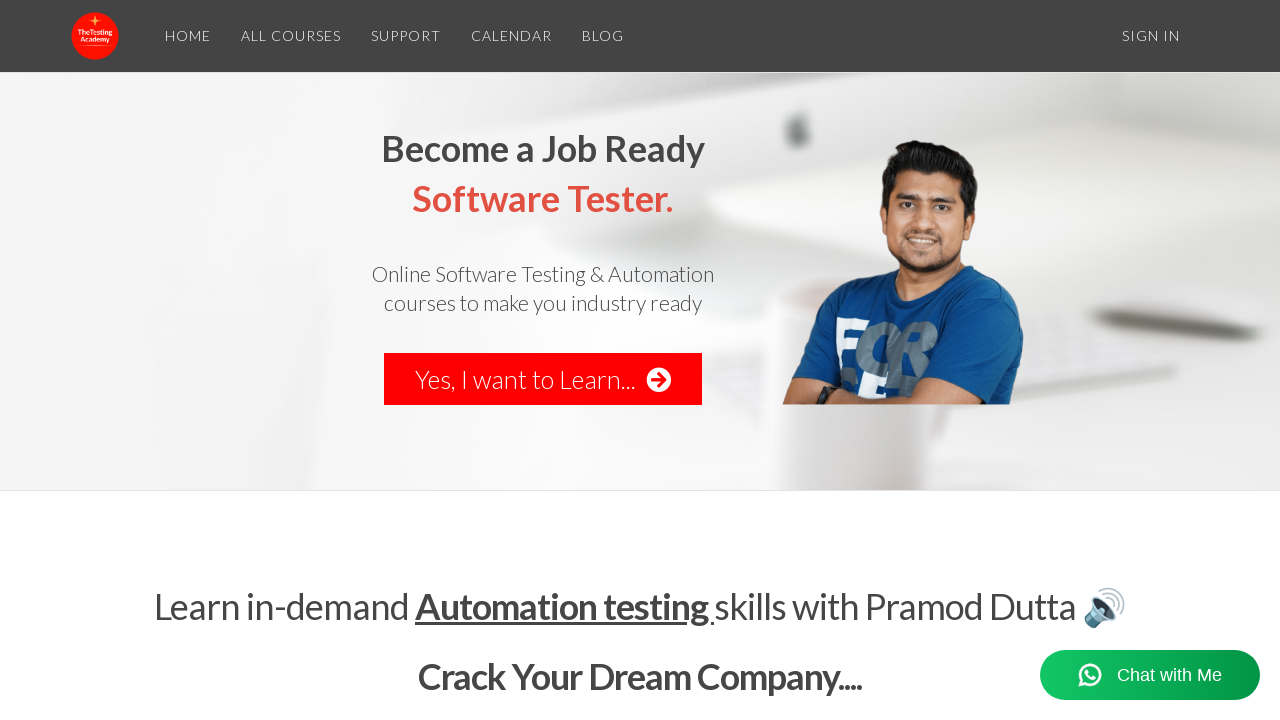